Tests contact form validation by clicking submit without filling fields to trigger error message

Starting URL: http://satbus.mk/

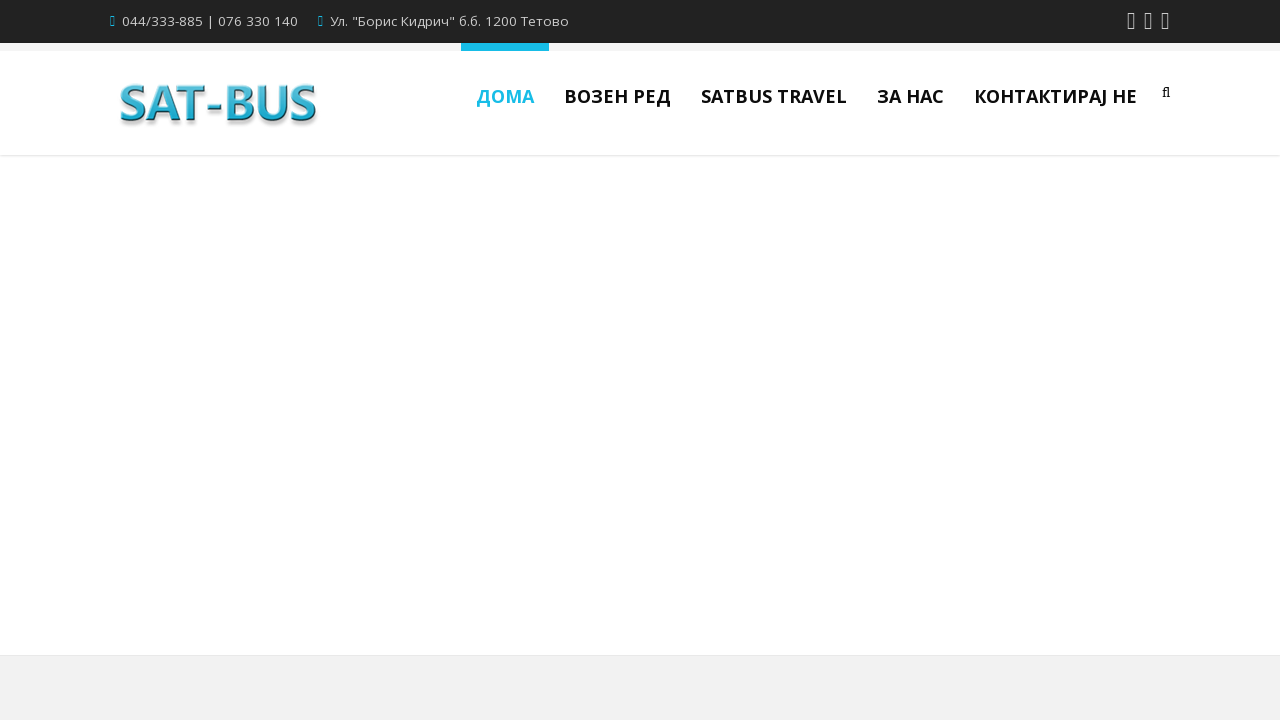

Clicked on contact link 'КОНТАКТИРАЈ НЕ' at (1056, 92) on text=КОНТАКТИРАЈ НЕ
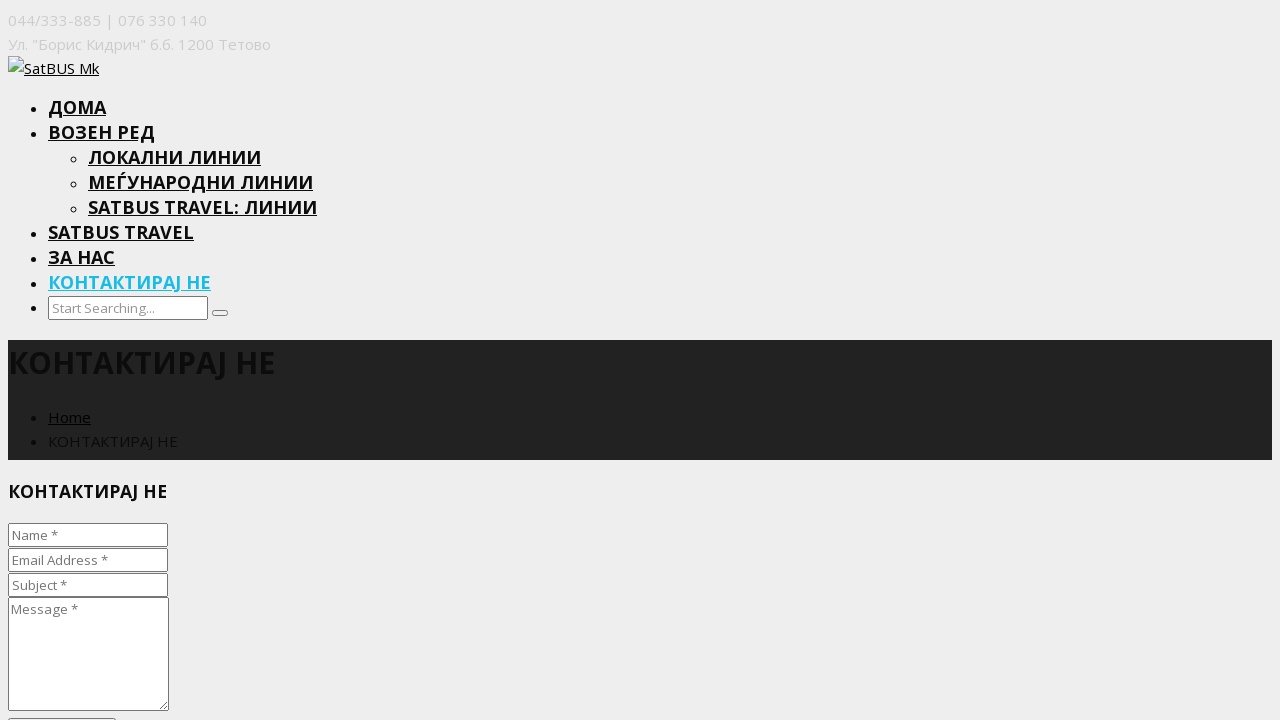

Waited 1000ms for page to load
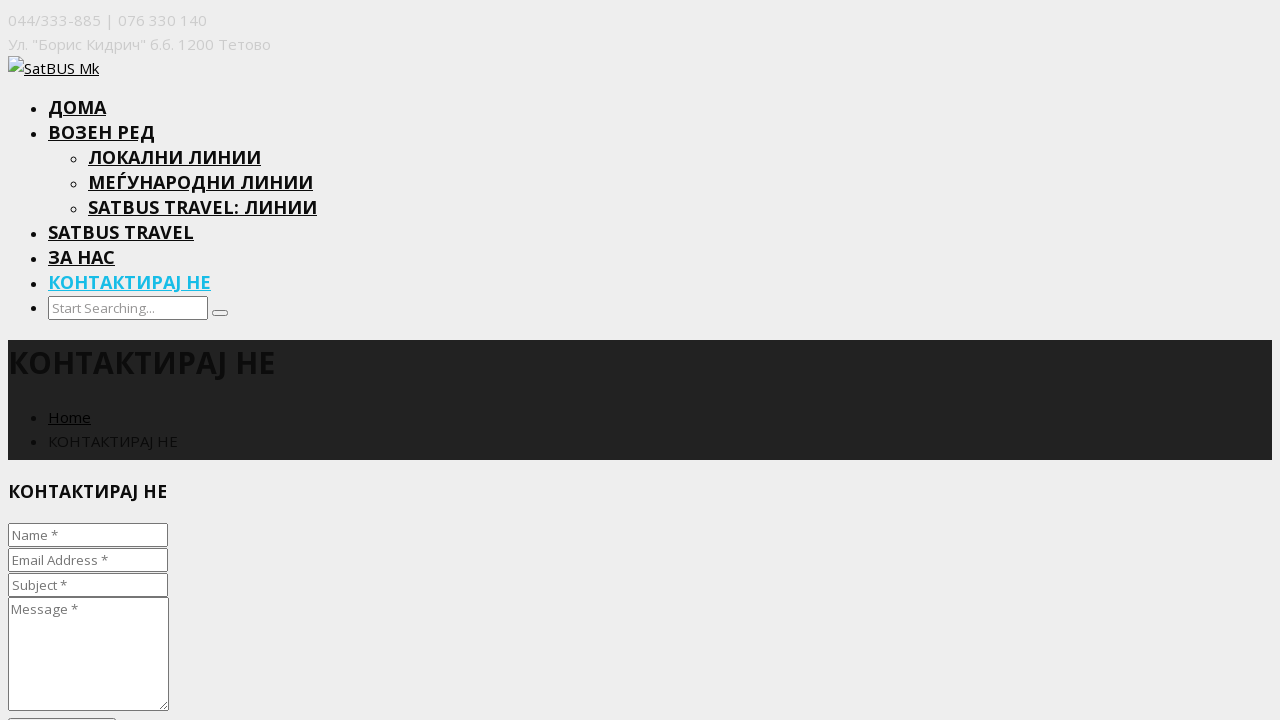

Clicked submit button without filling form to trigger validation error message at (62, 708) on #sendMessage
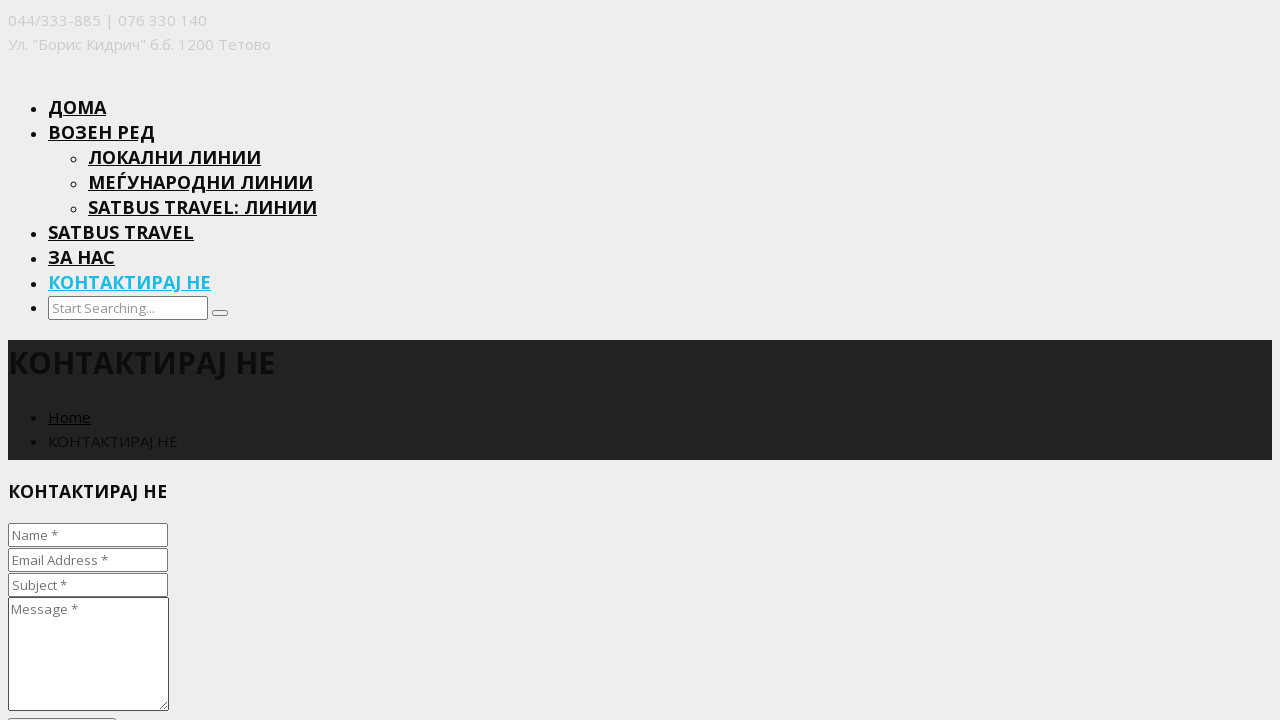

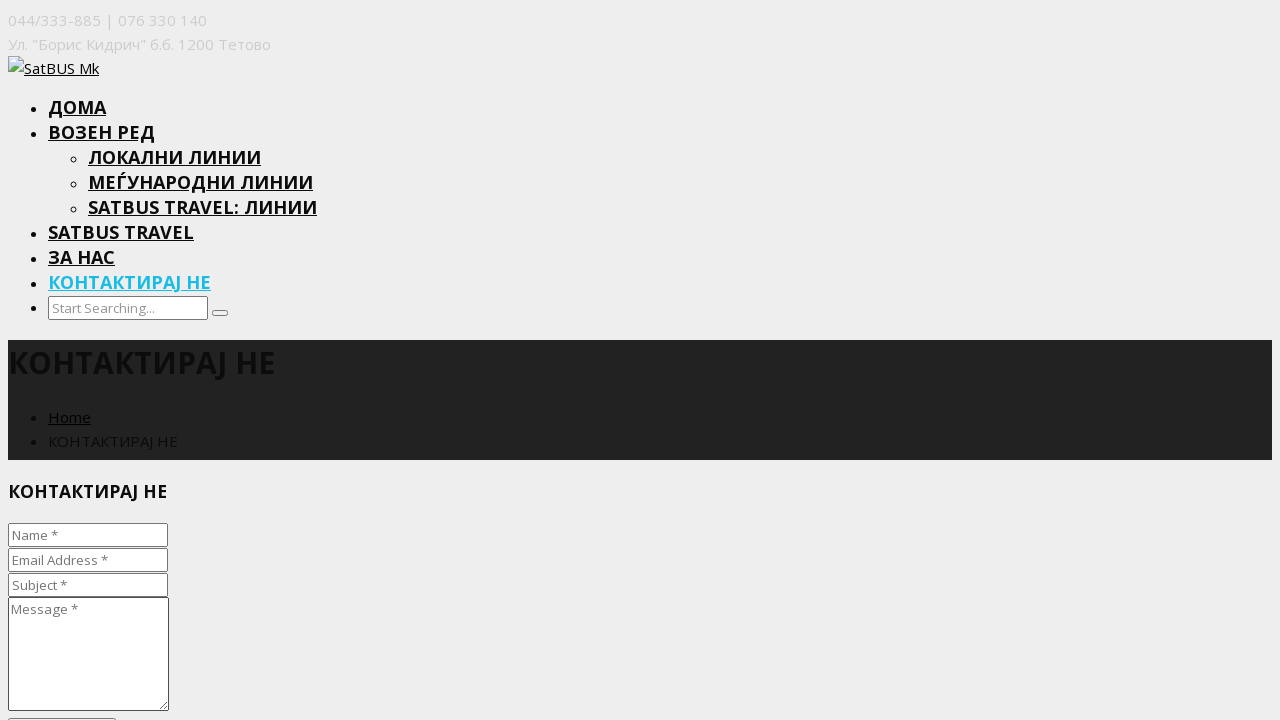